Tests text manipulation using keyboard keys like ArrowLeft, Backspace, Home, Delete to edit input text

Starting URL: https://devexpress.github.io/testcafe/example/

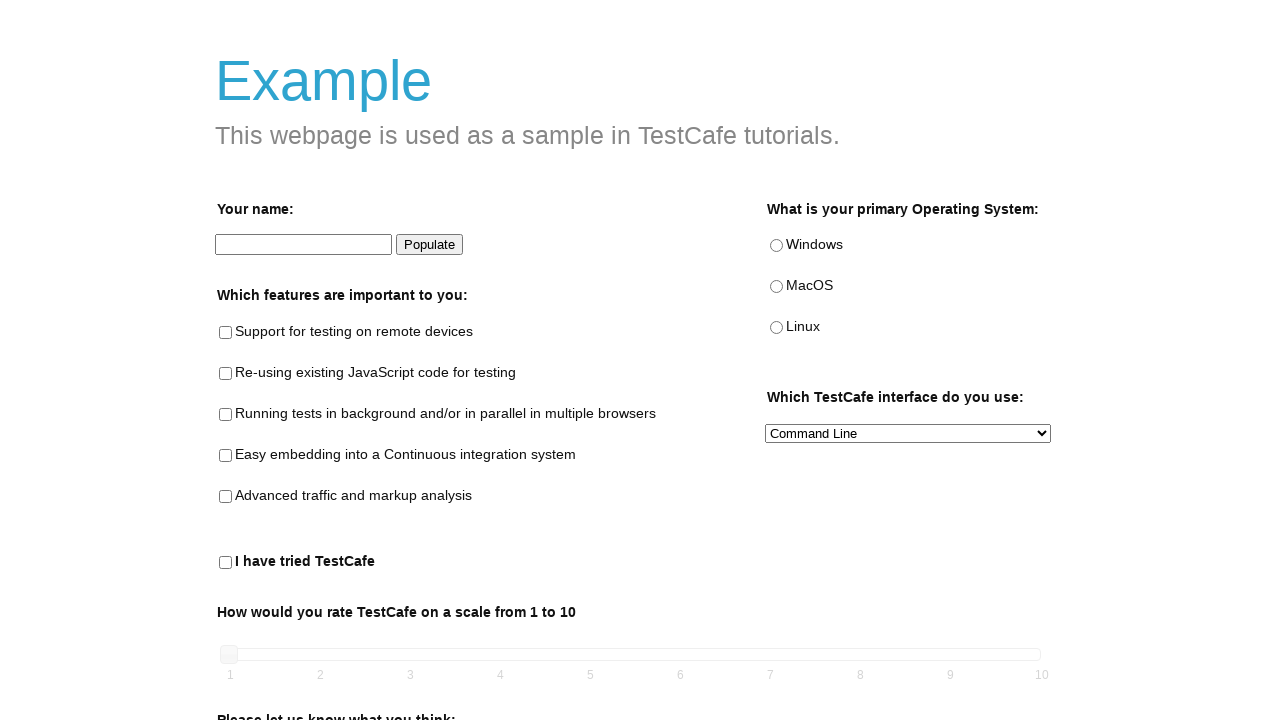

Navigated to TestCafe example page
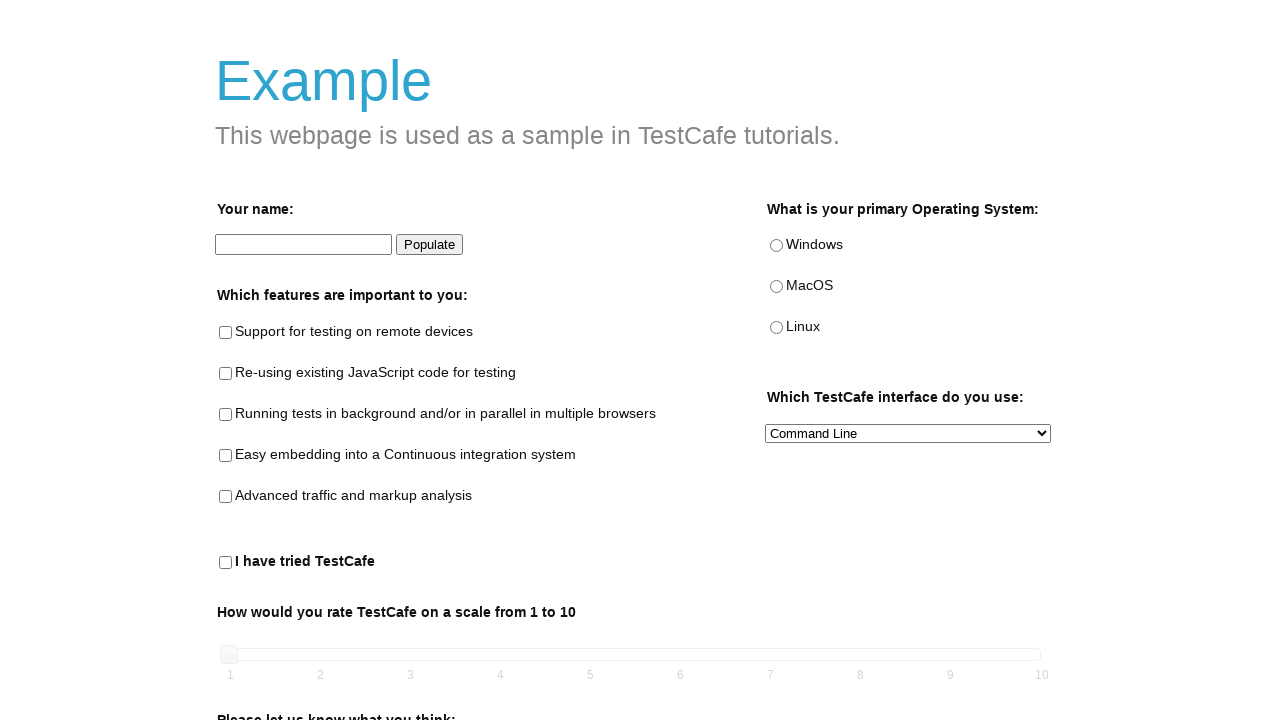

Filled name input with 'Peter Parker' on #developer-name
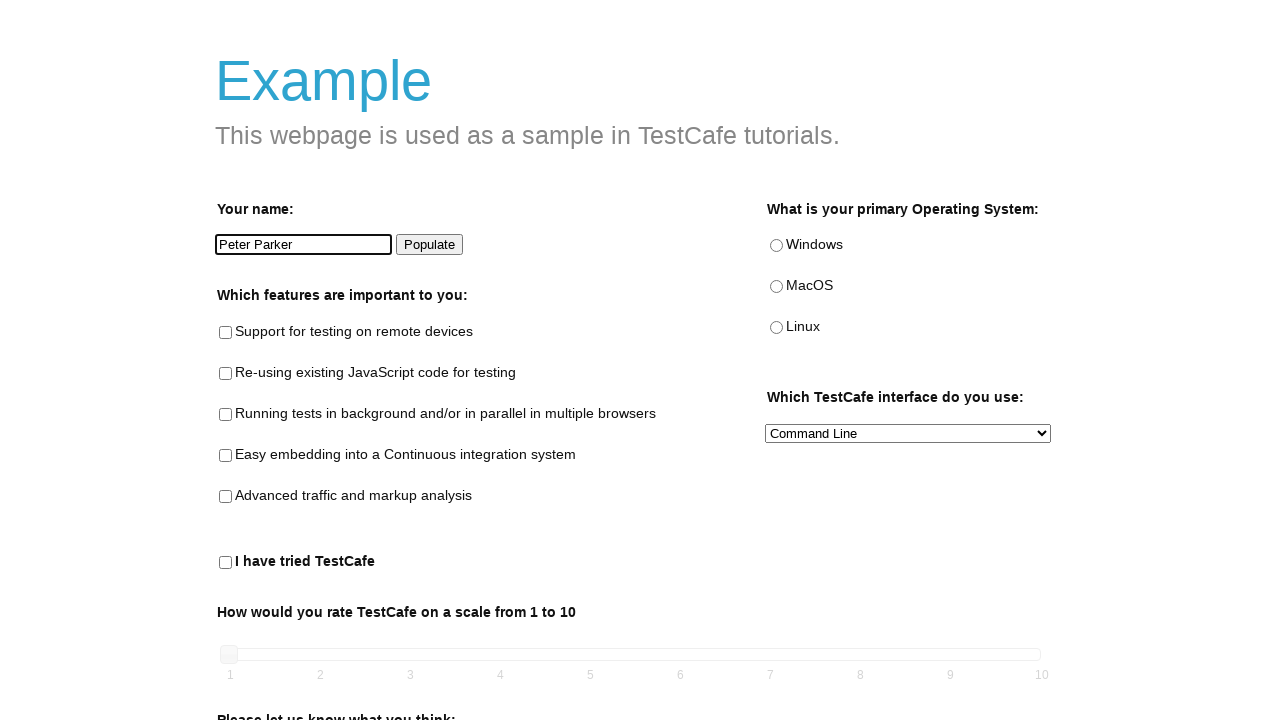

Pressed ArrowLeft to move cursor left on #developer-name
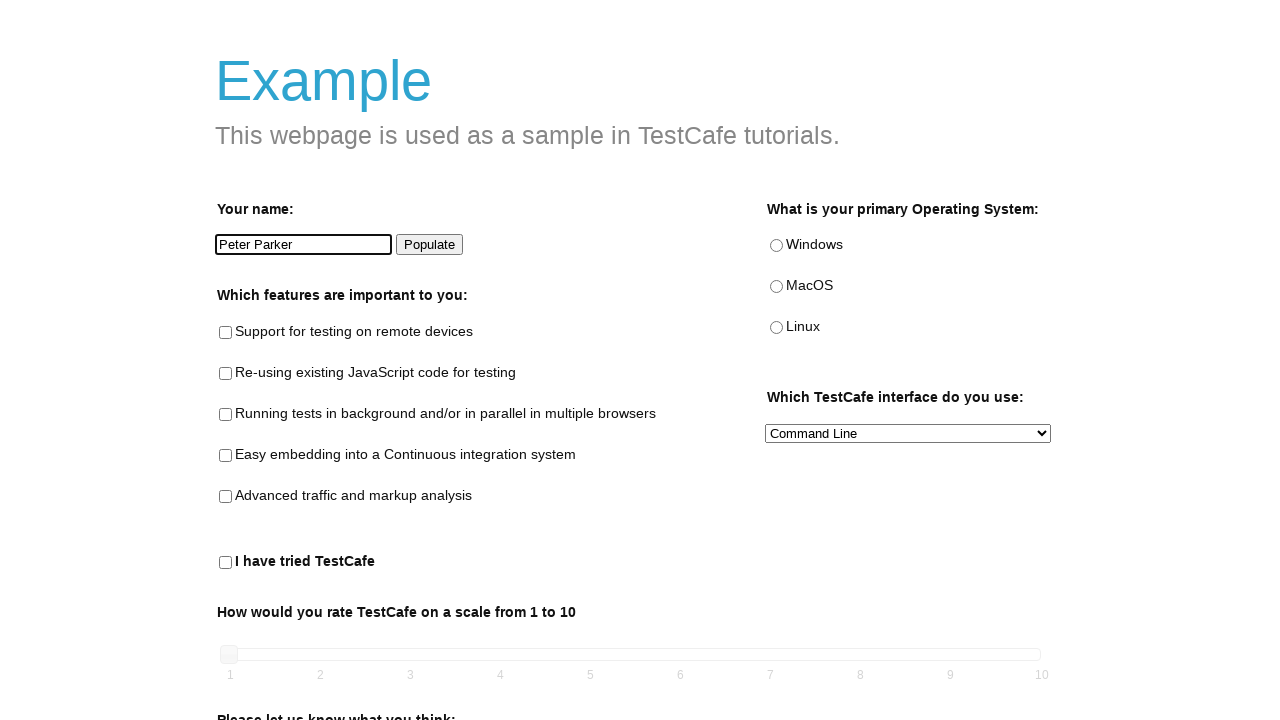

Pressed Backspace to delete character, text is now 'Pete Parker' on #developer-name
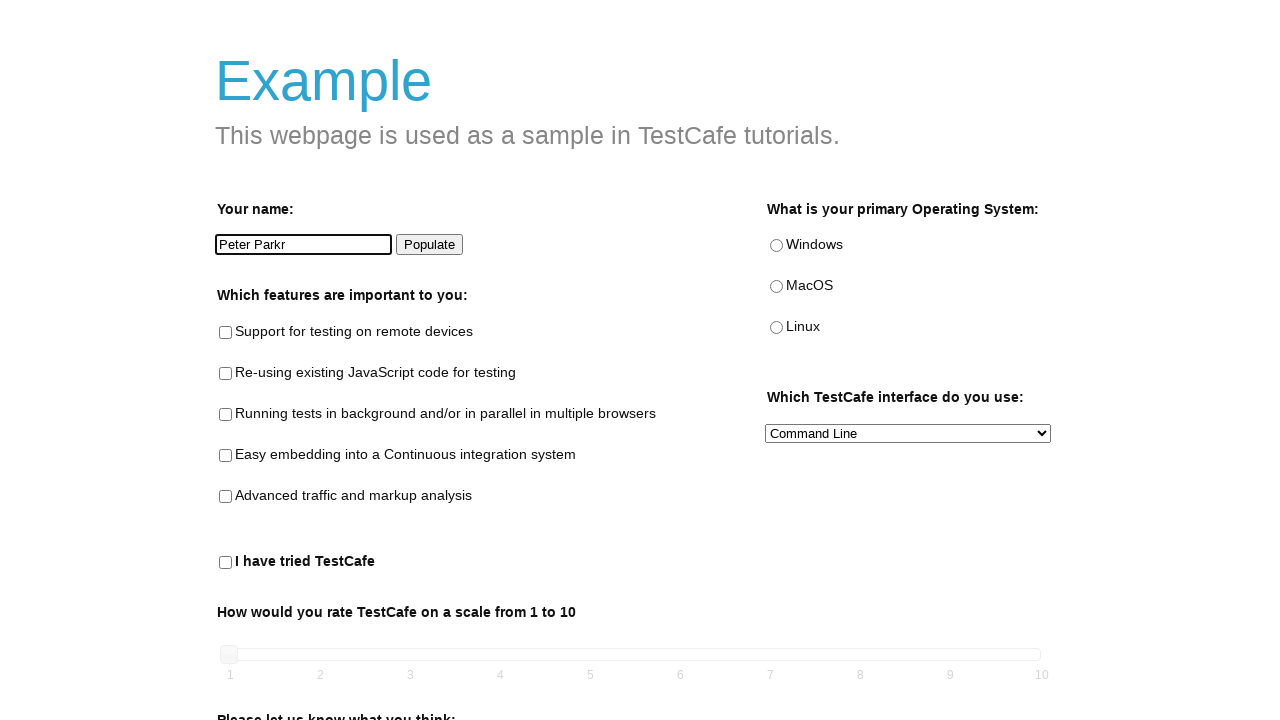

Pressed Home to move cursor to beginning of text on #developer-name
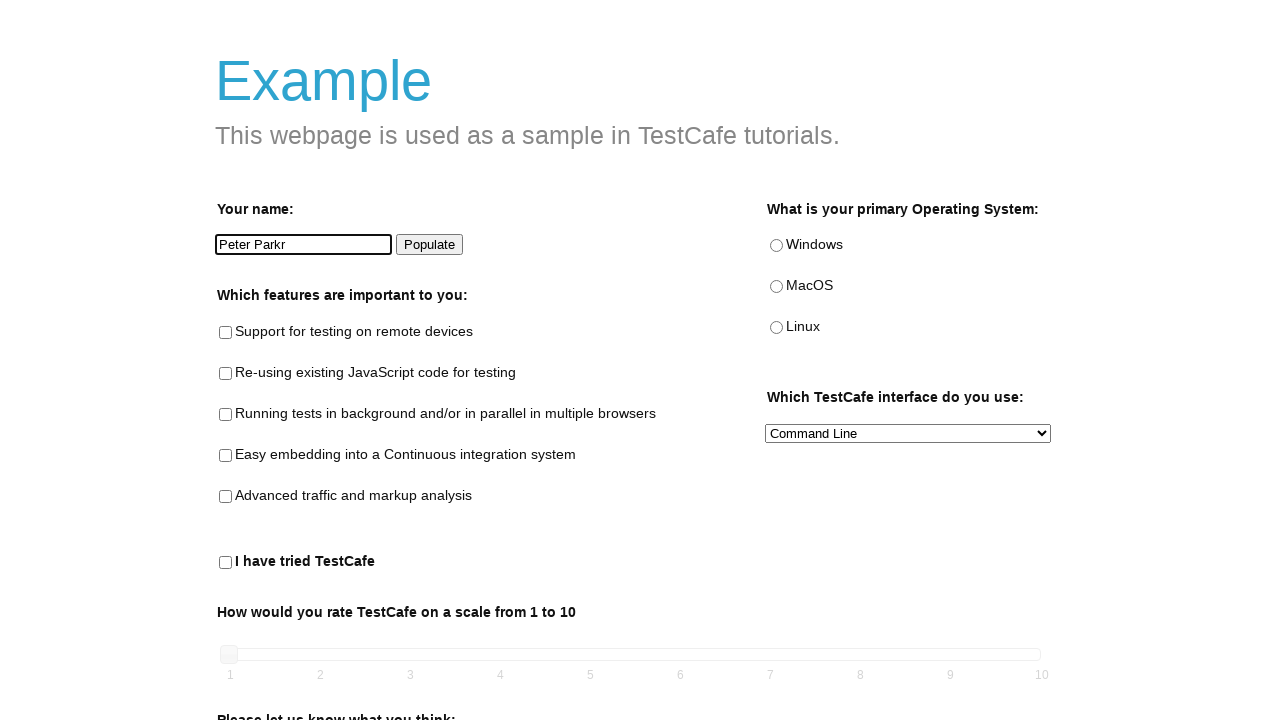

Pressed ArrowRight to move cursor one position right on #developer-name
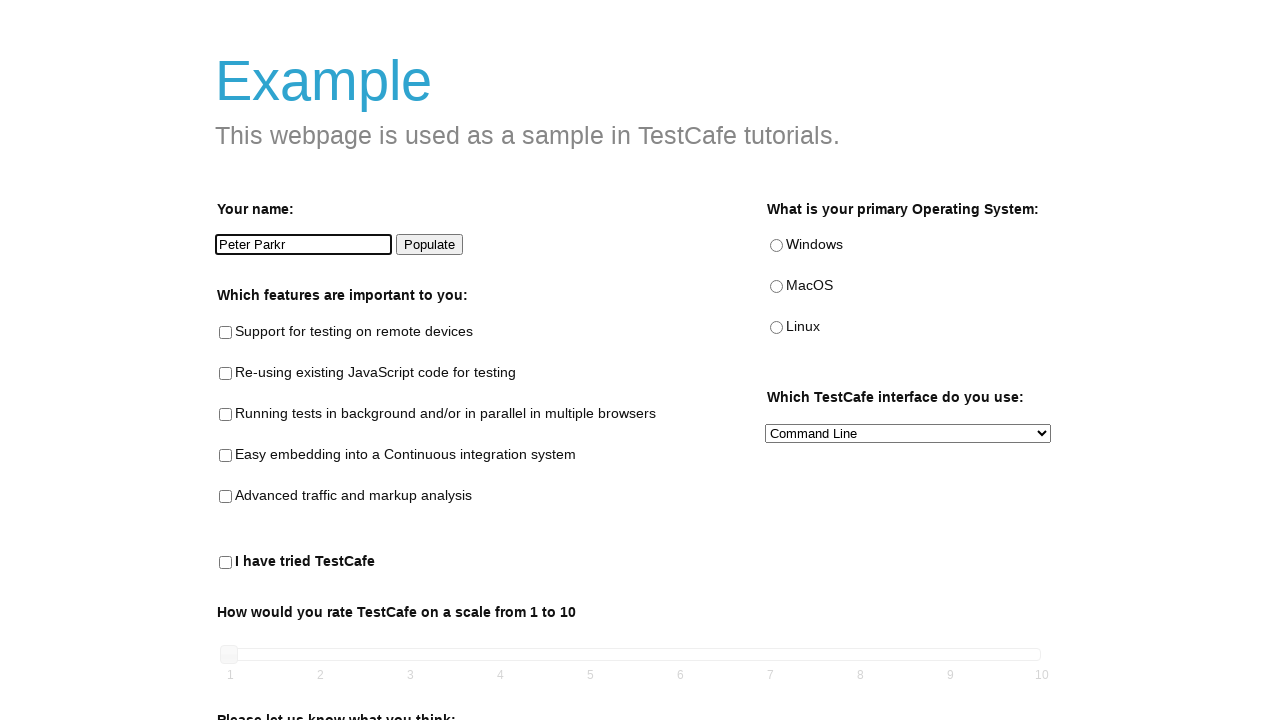

Typed period character after 'P' on #developer-name
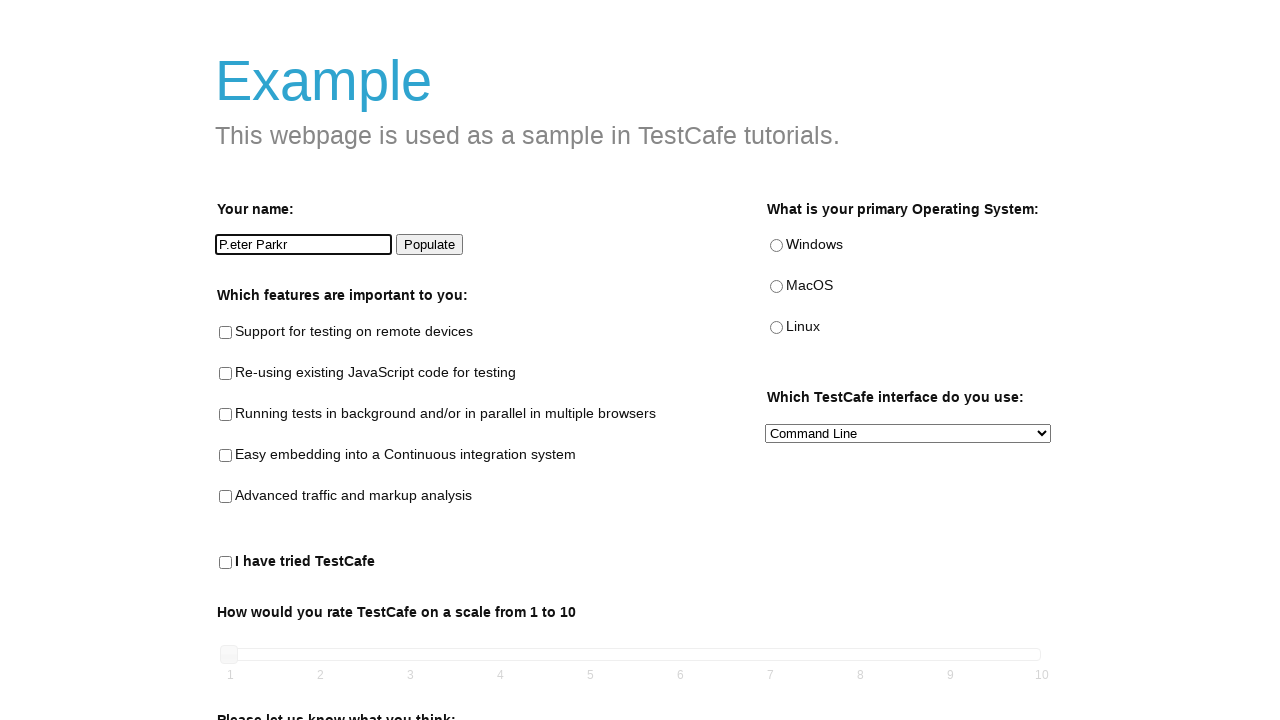

Pressed Delete to remove character after cursor on #developer-name
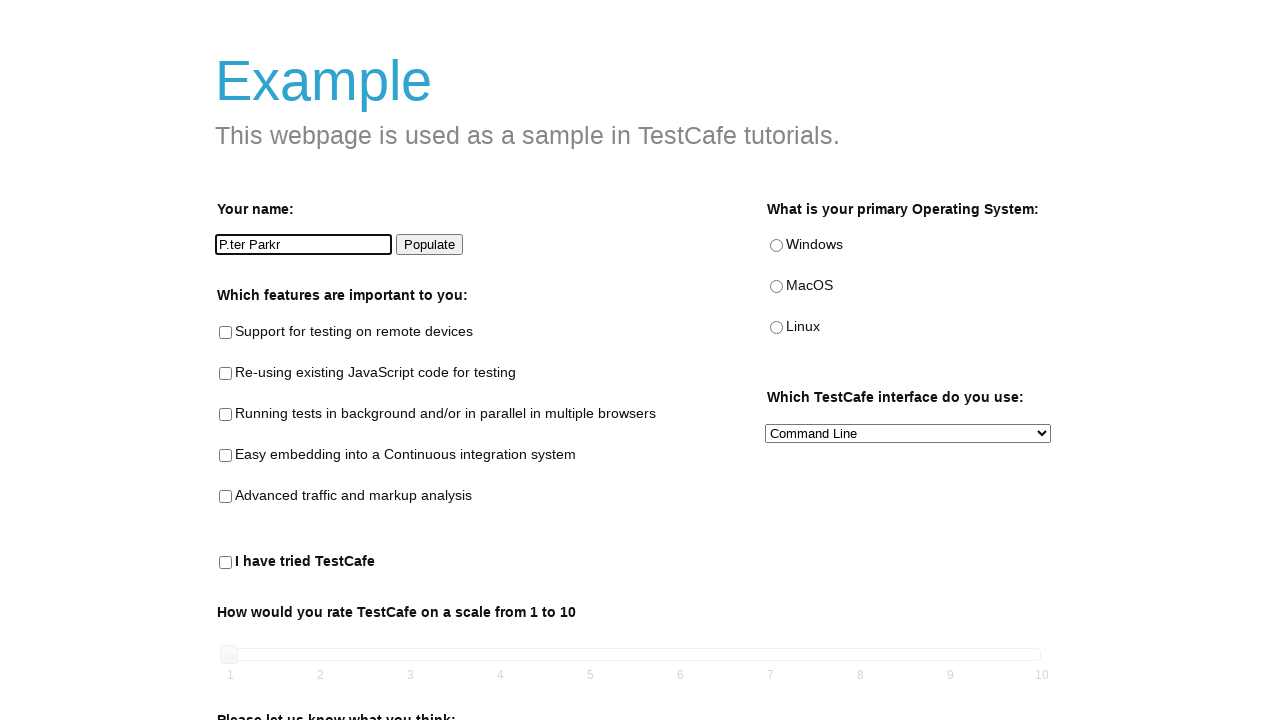

Pressed Delete again to remove another character on #developer-name
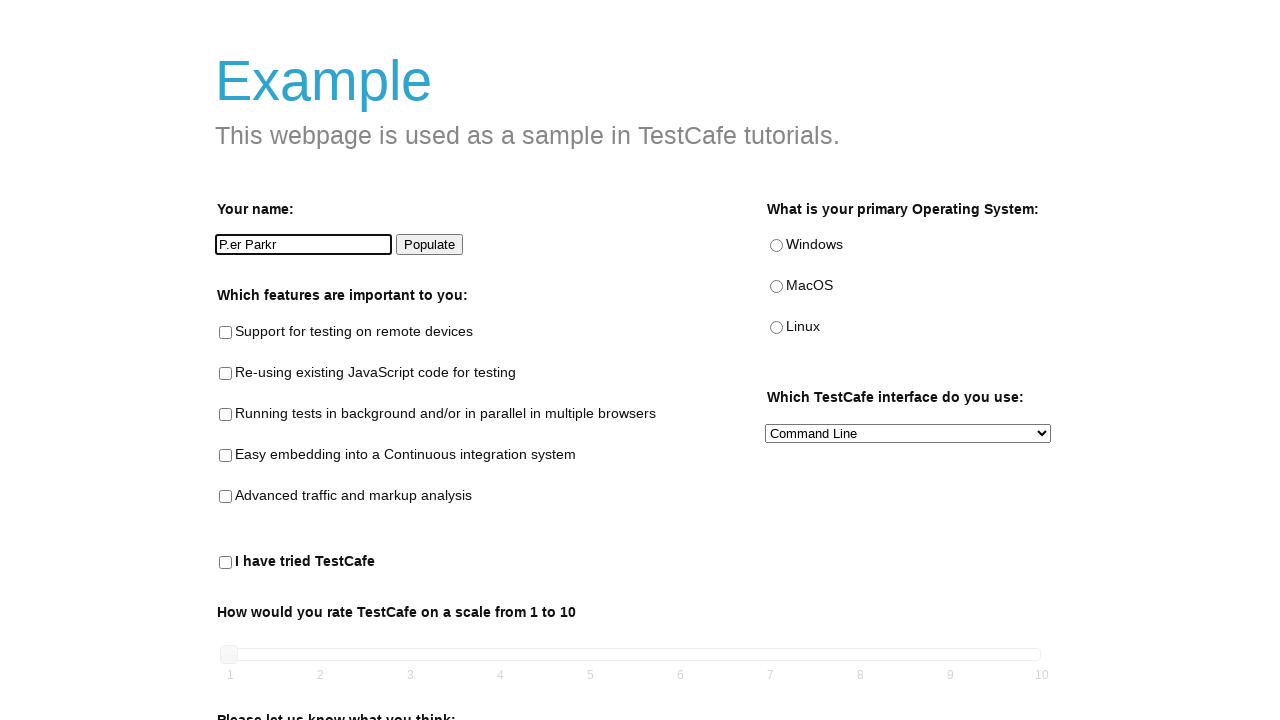

Pressed Delete third time, text is now 'P. Parker' on #developer-name
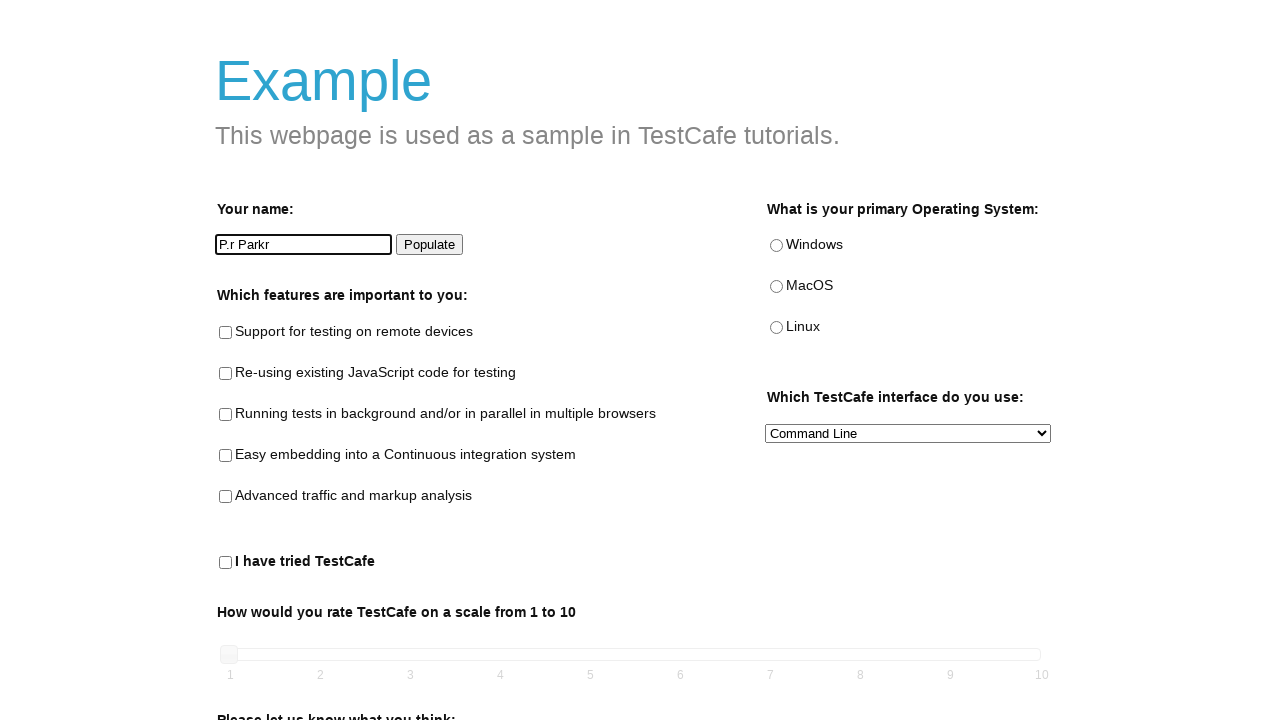

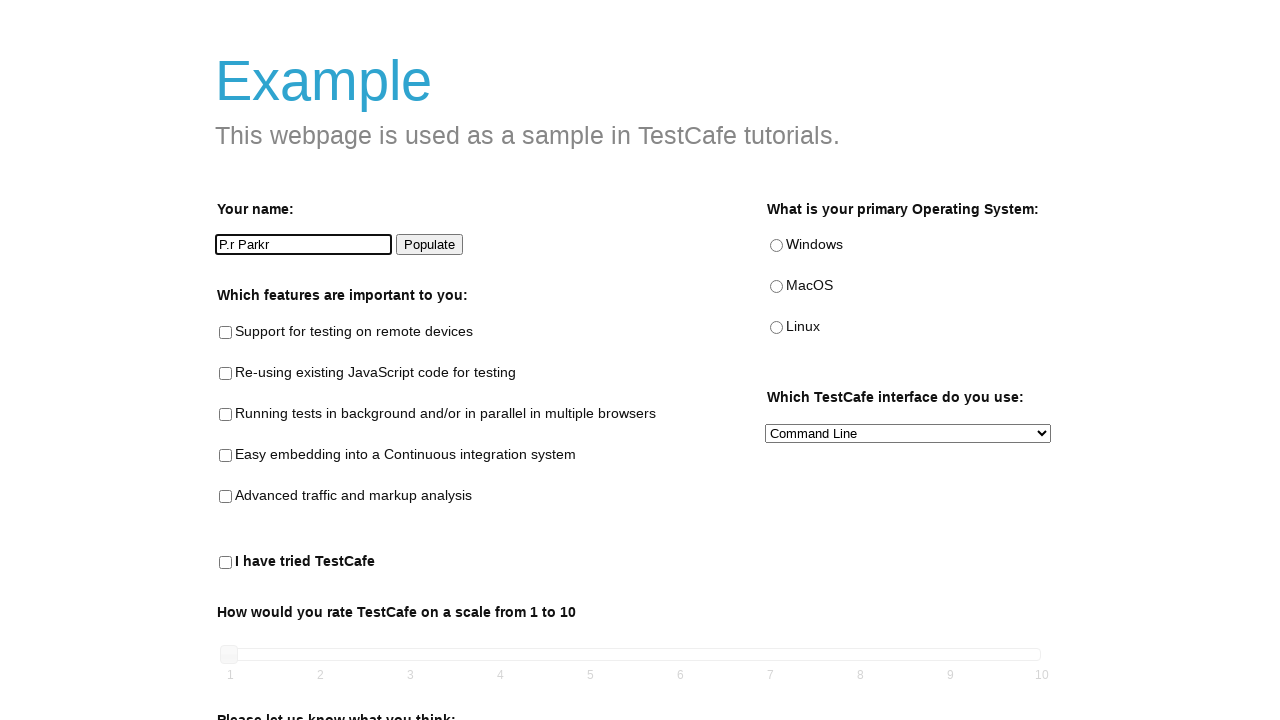